Tests dropdown selection by finding the dropdown element, locating all options, and clicking on "Option 1" by matching its text

Starting URL: http://the-internet.herokuapp.com/dropdown

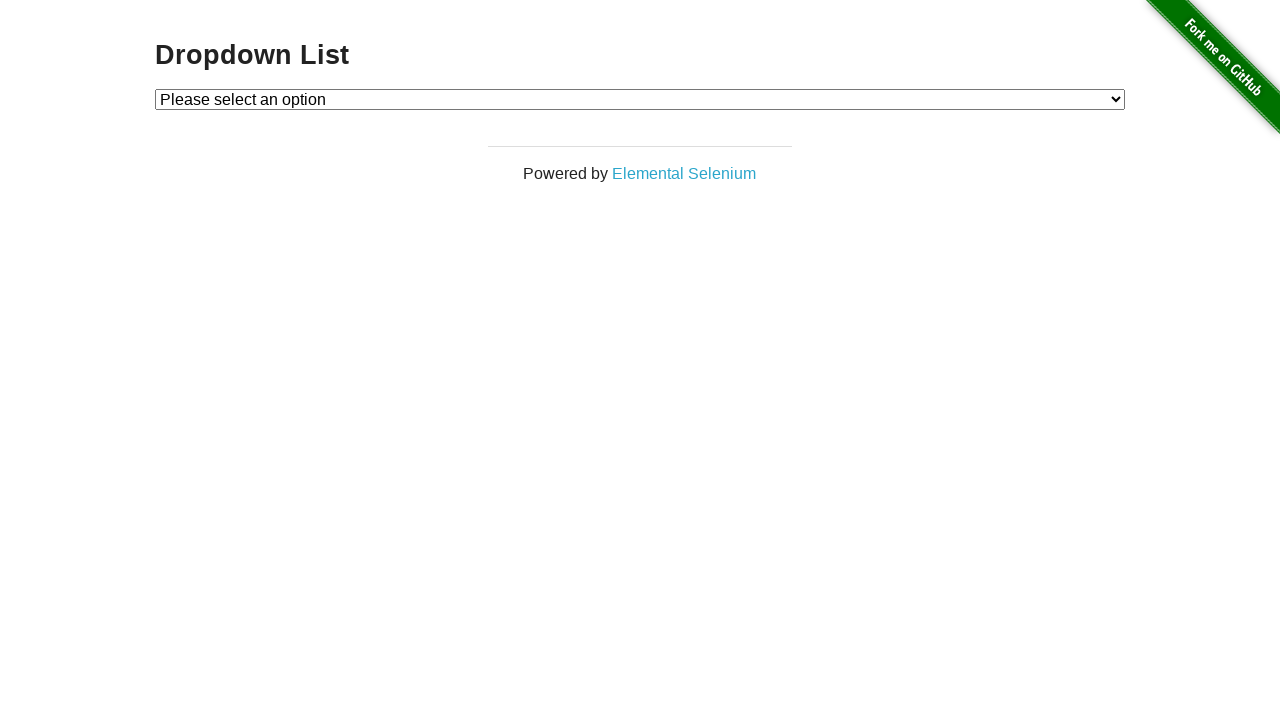

Waited for dropdown element to be available
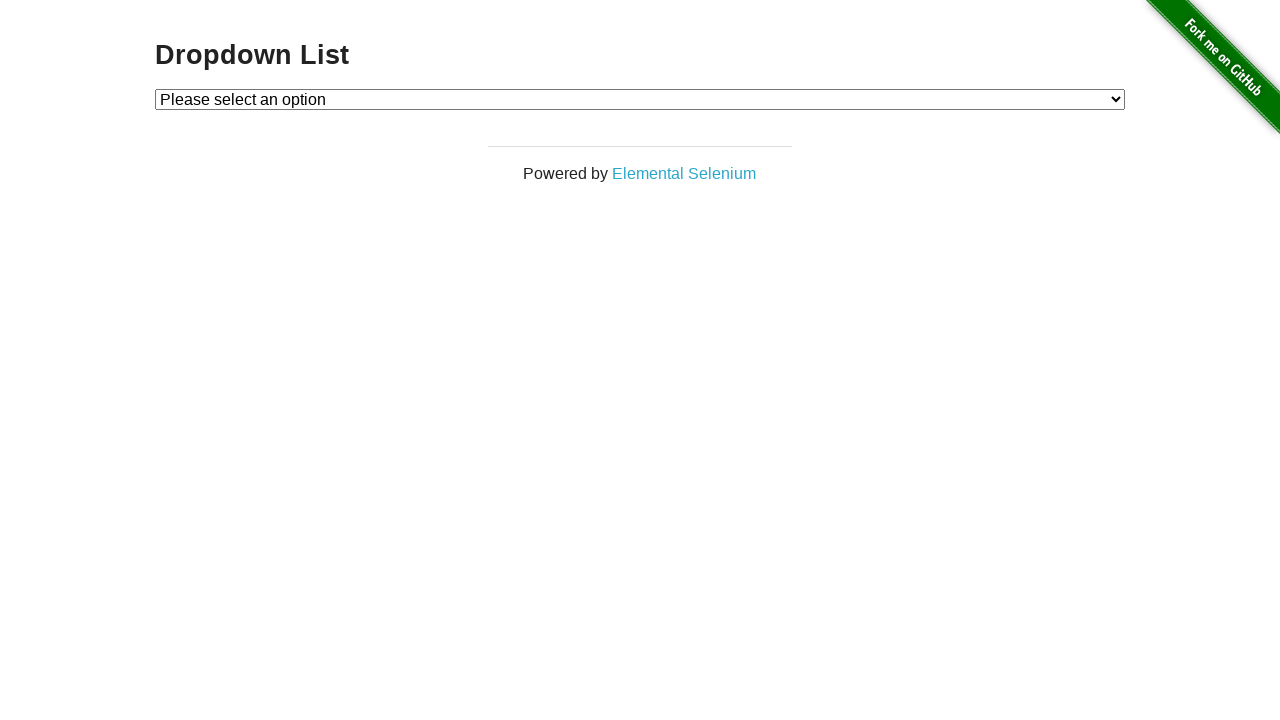

Selected 'Option 1' from the dropdown on #dropdown
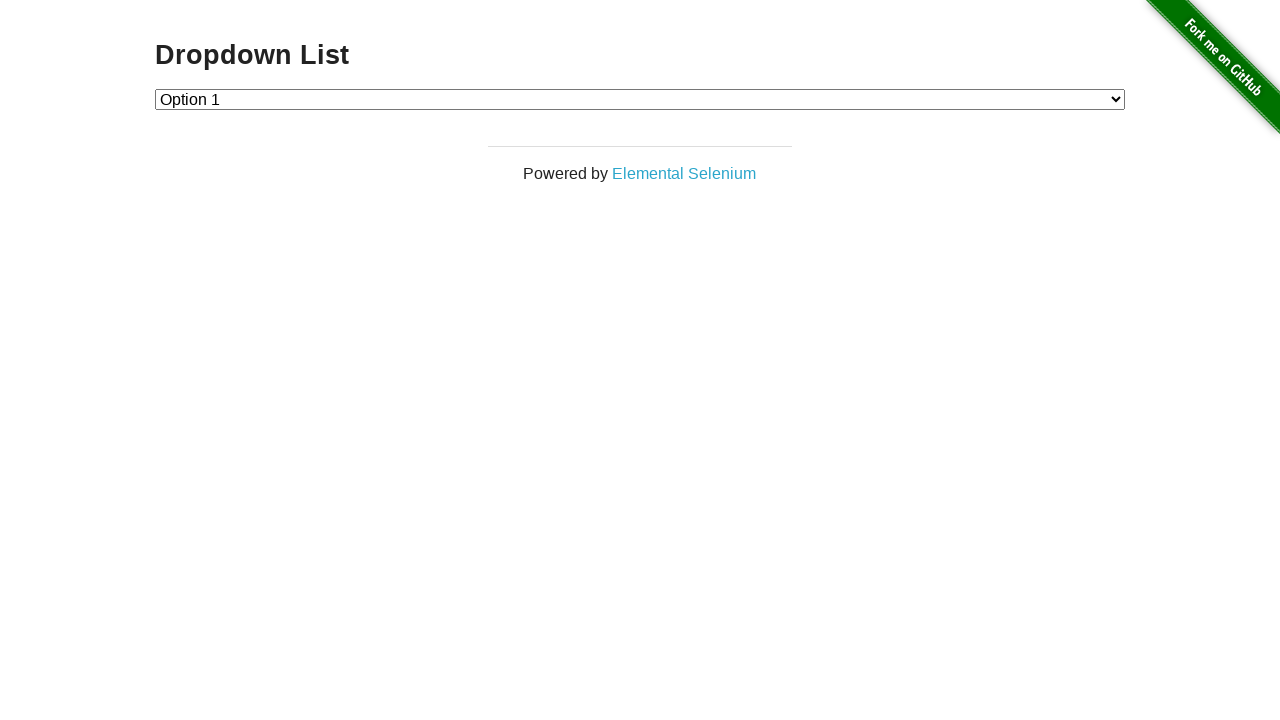

Verified that dropdown value is '1' (Option 1 selected)
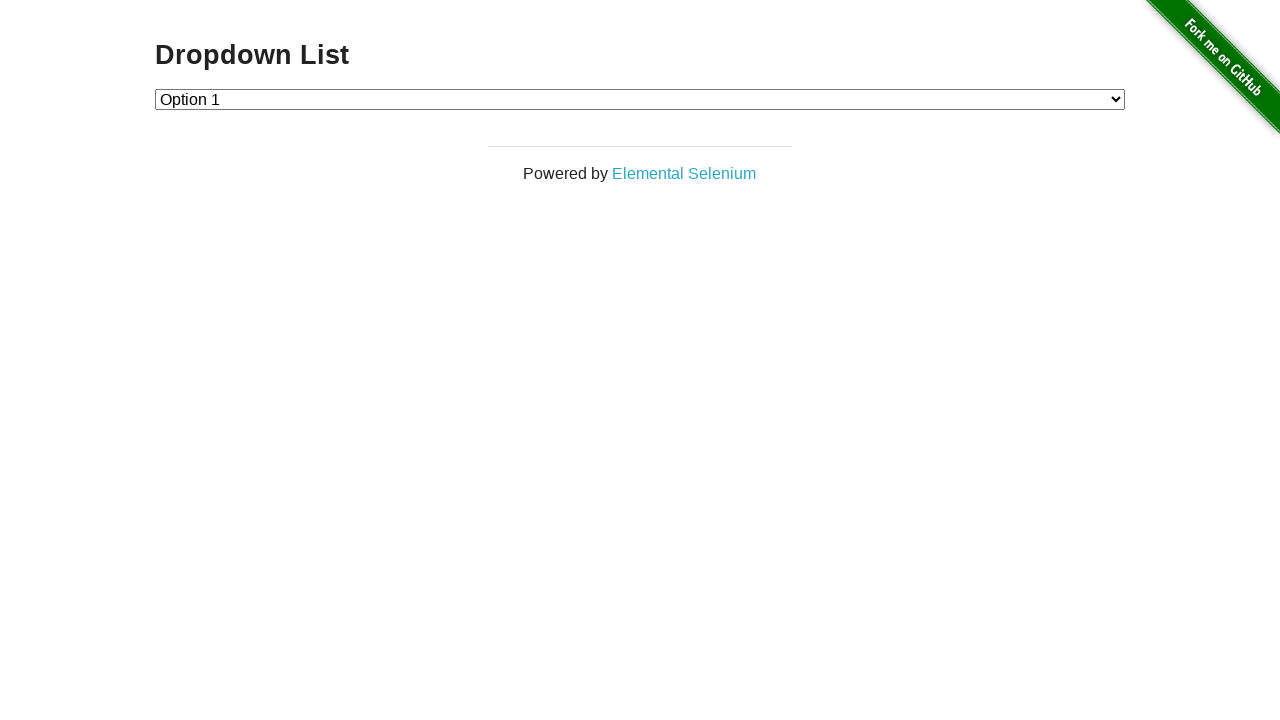

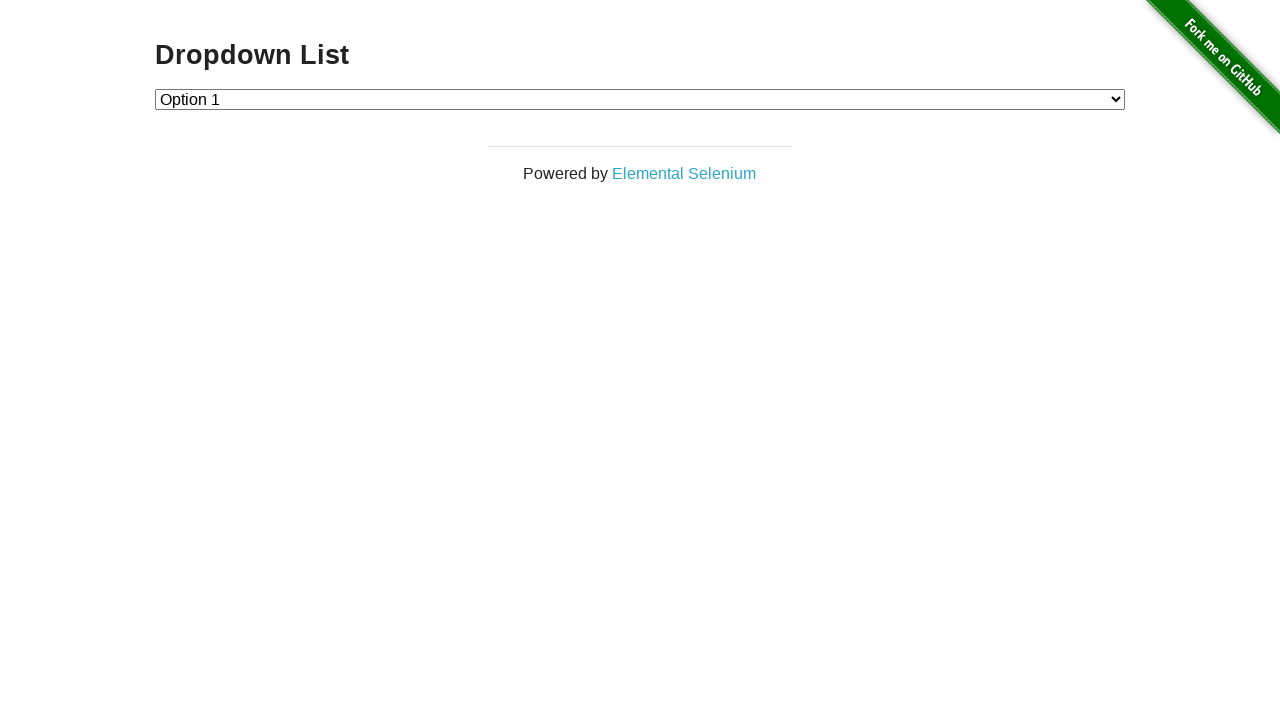